Tests the Indian Railways train search functionality by entering source station (Chennai/MAS) and destination station (Madurai/MDU), then verifies that train results are displayed

Starting URL: https://erail.in/

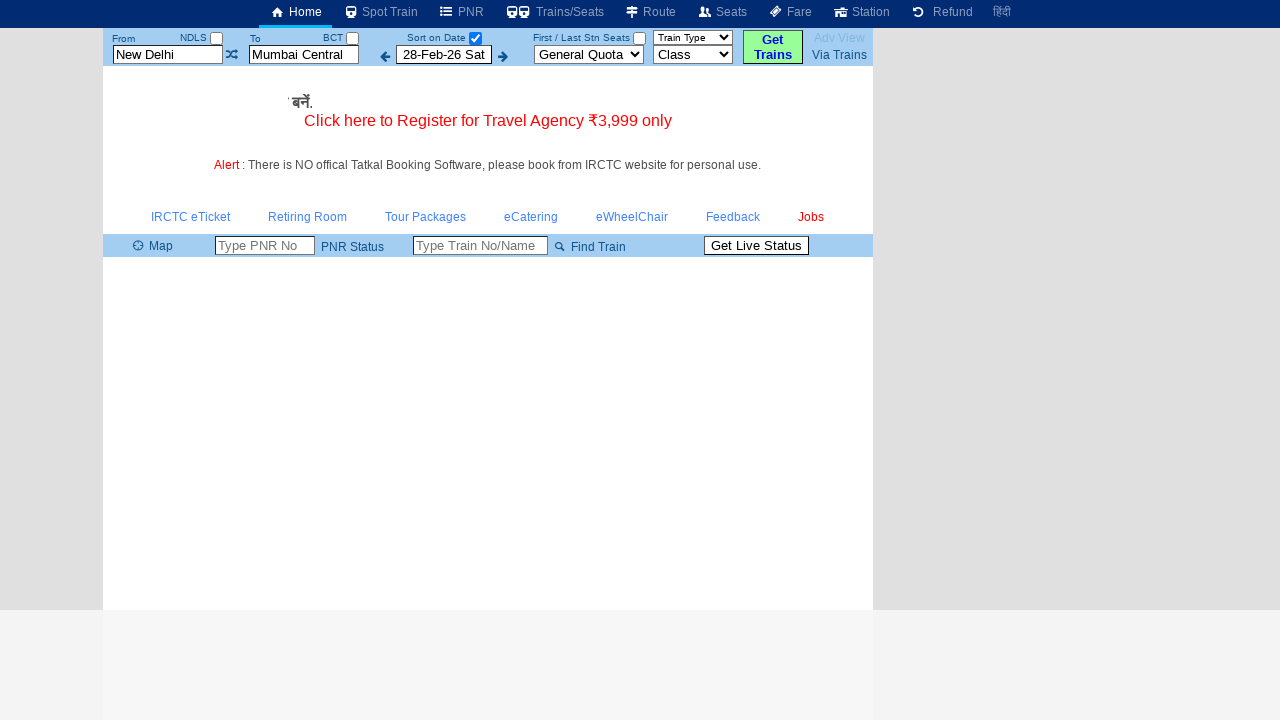

Cleared the 'From' station field on #txtStationFrom
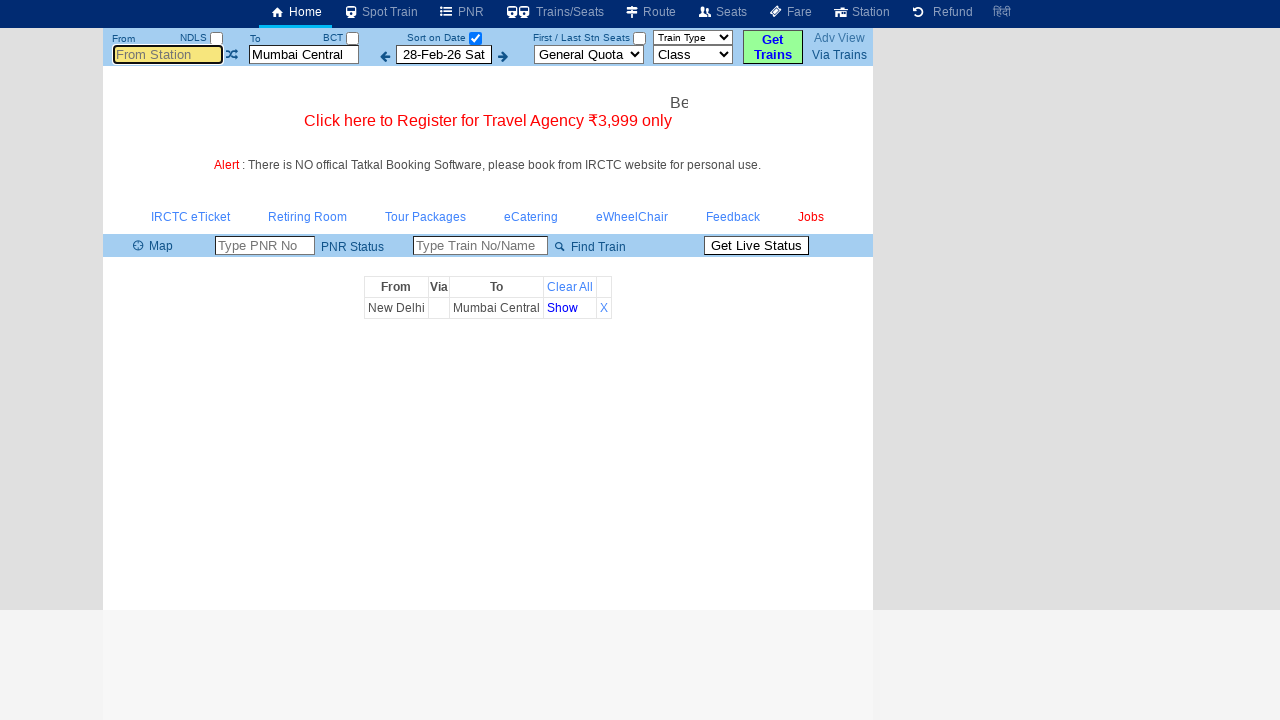

Entered 'MAS' (Chennai) as the source station on #txtStationFrom
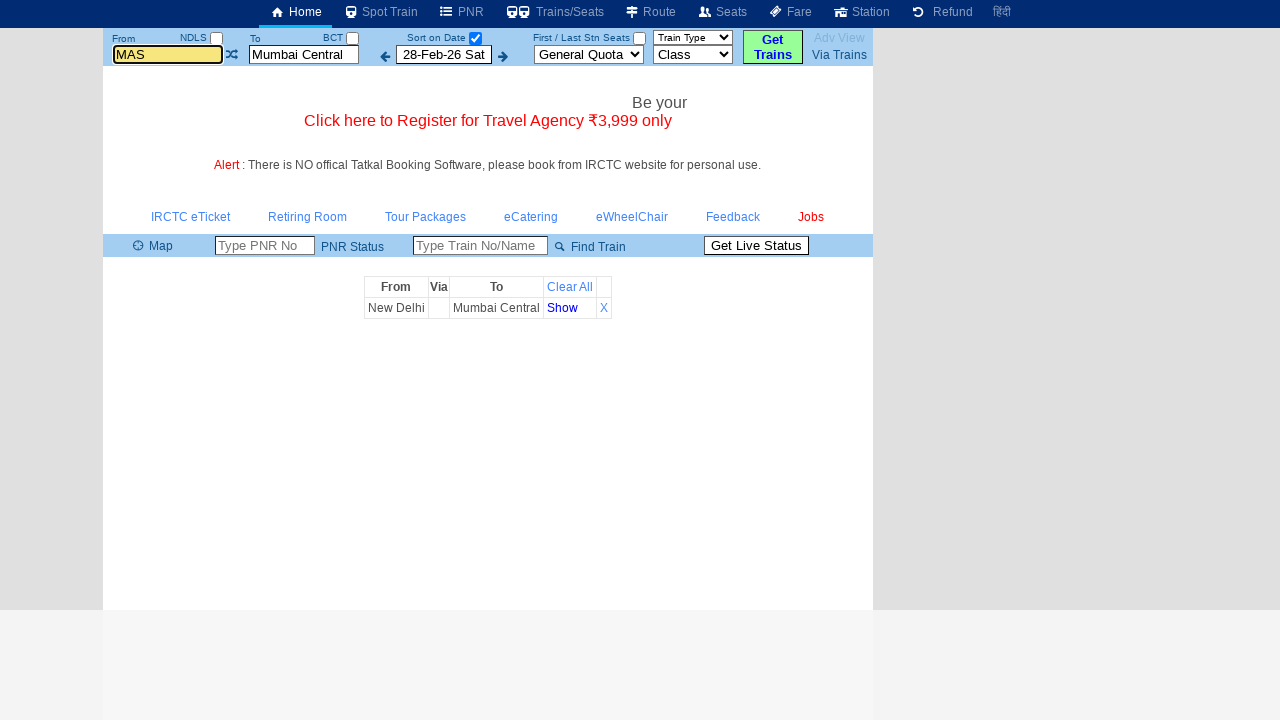

Pressed Tab to move to the next field
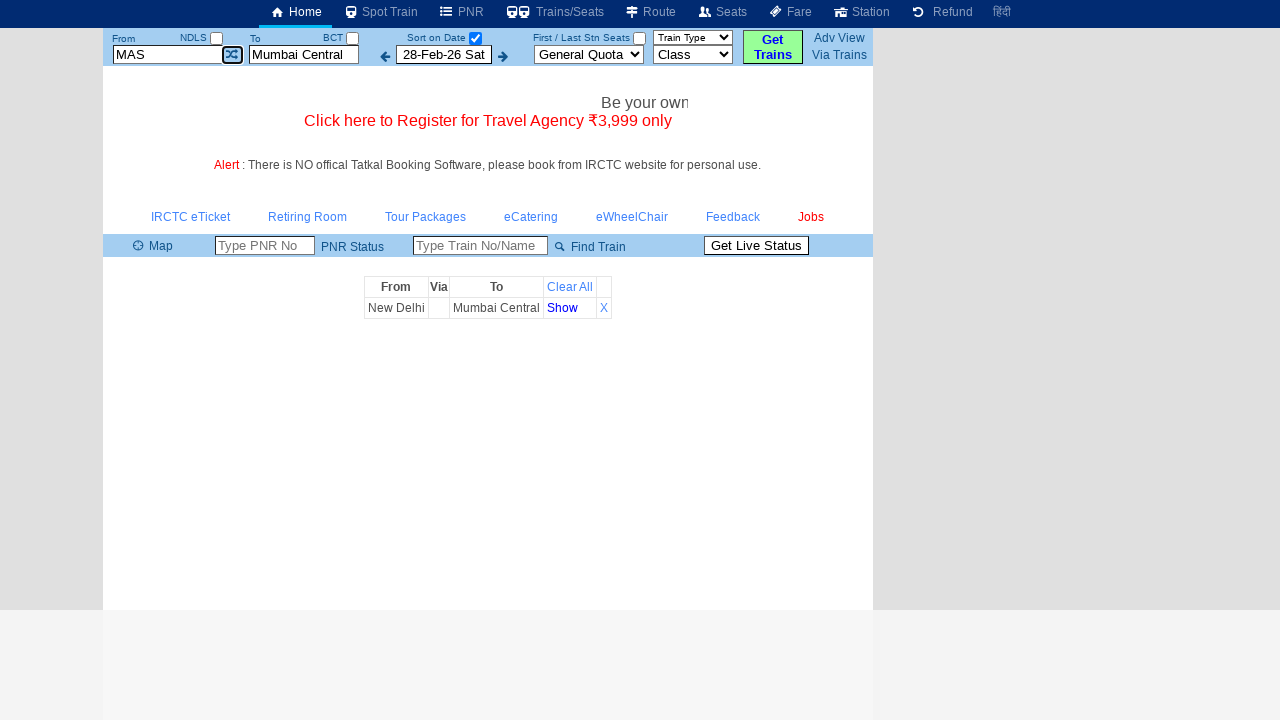

Cleared the 'To' station field on #txtStationTo
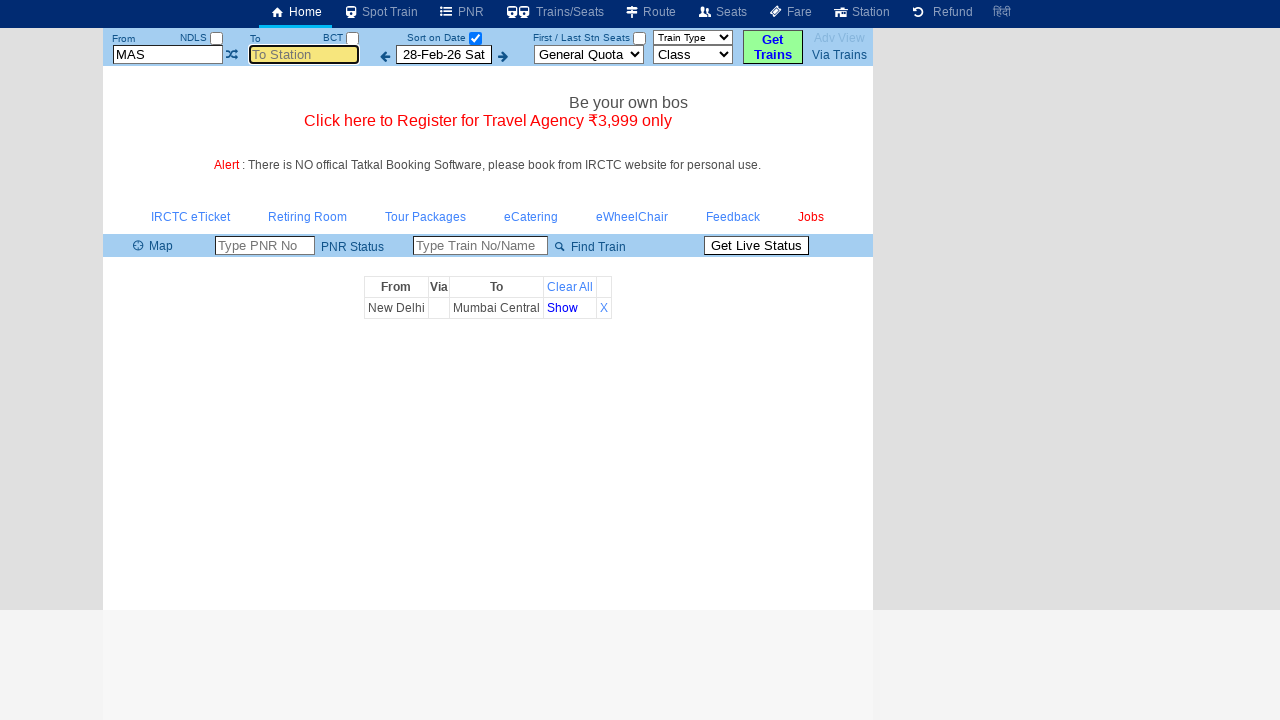

Entered 'MDU' (Madurai) as the destination station on #txtStationTo
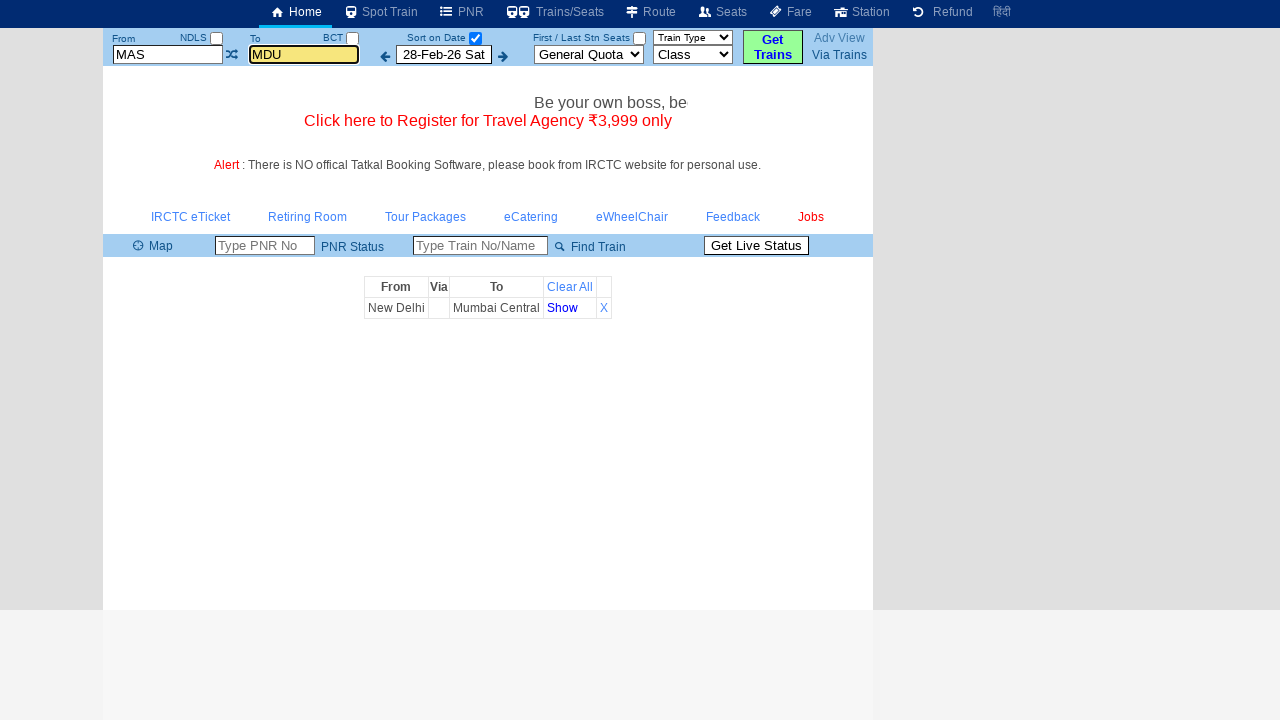

Pressed Tab to move to the next field
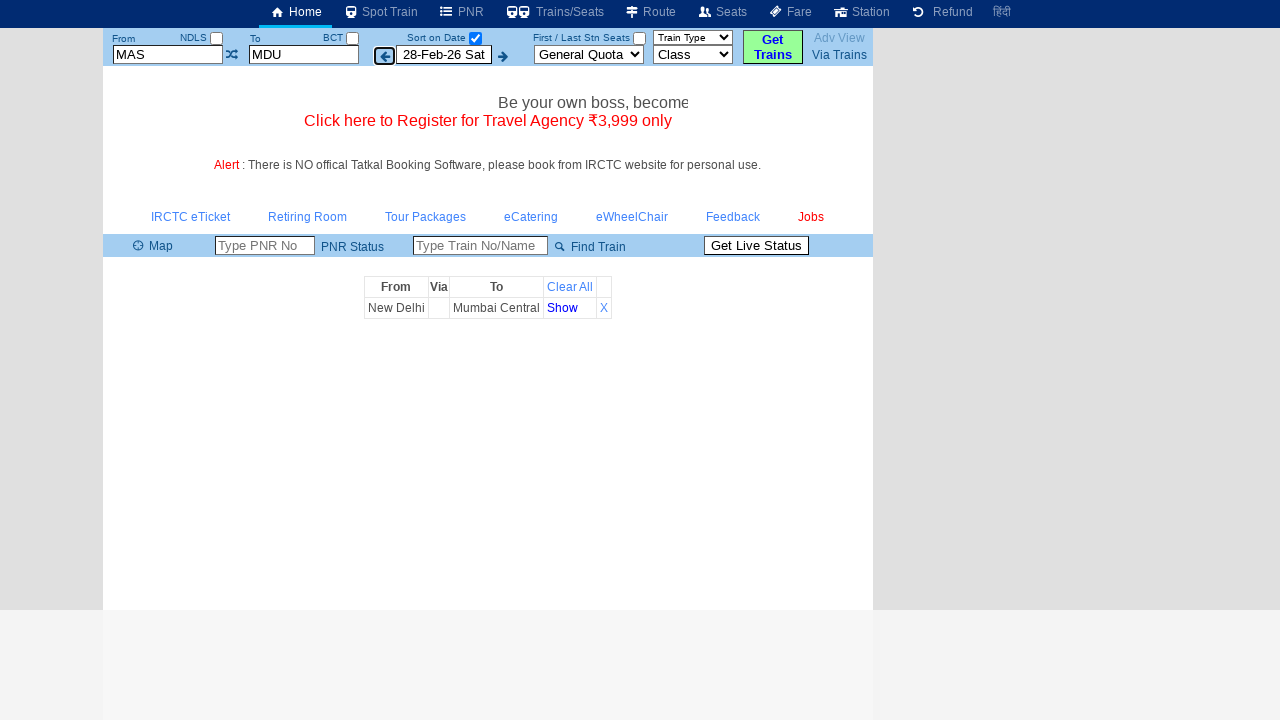

Clicked the date selection checkbox to initiate train search at (475, 38) on #chkSelectDateOnly
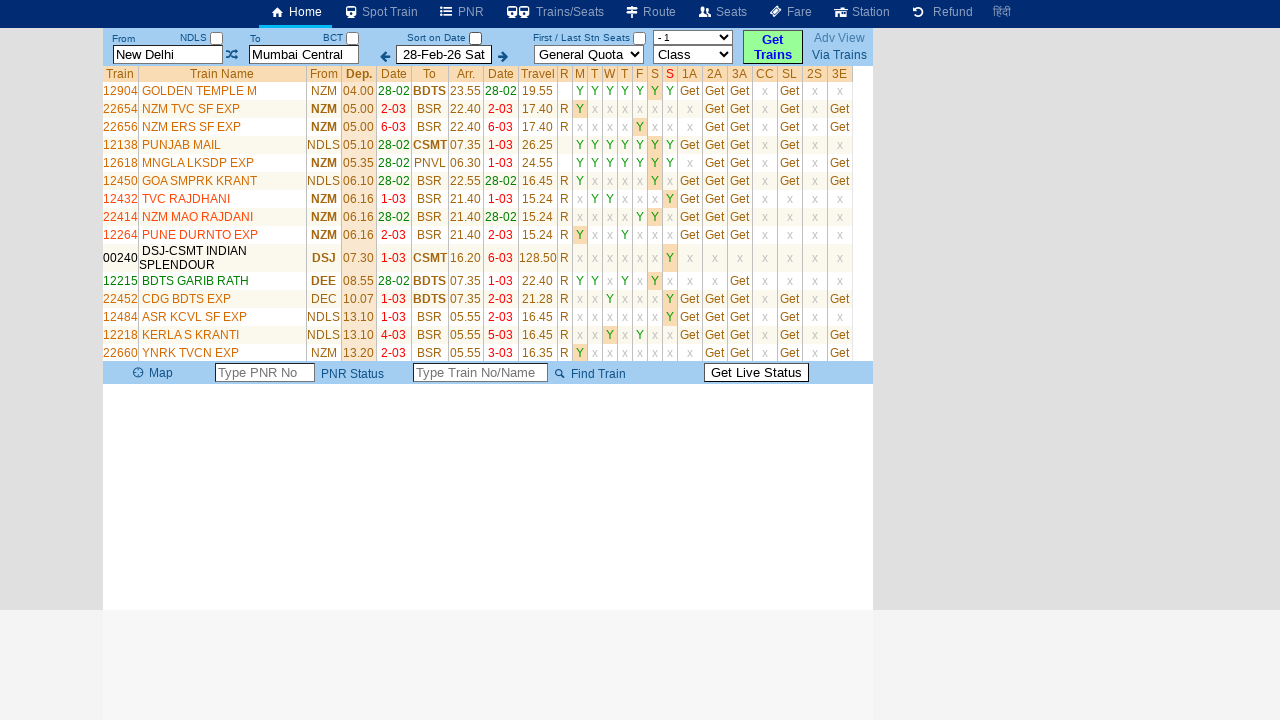

Train results table loaded successfully showing trains between MAS and MDU
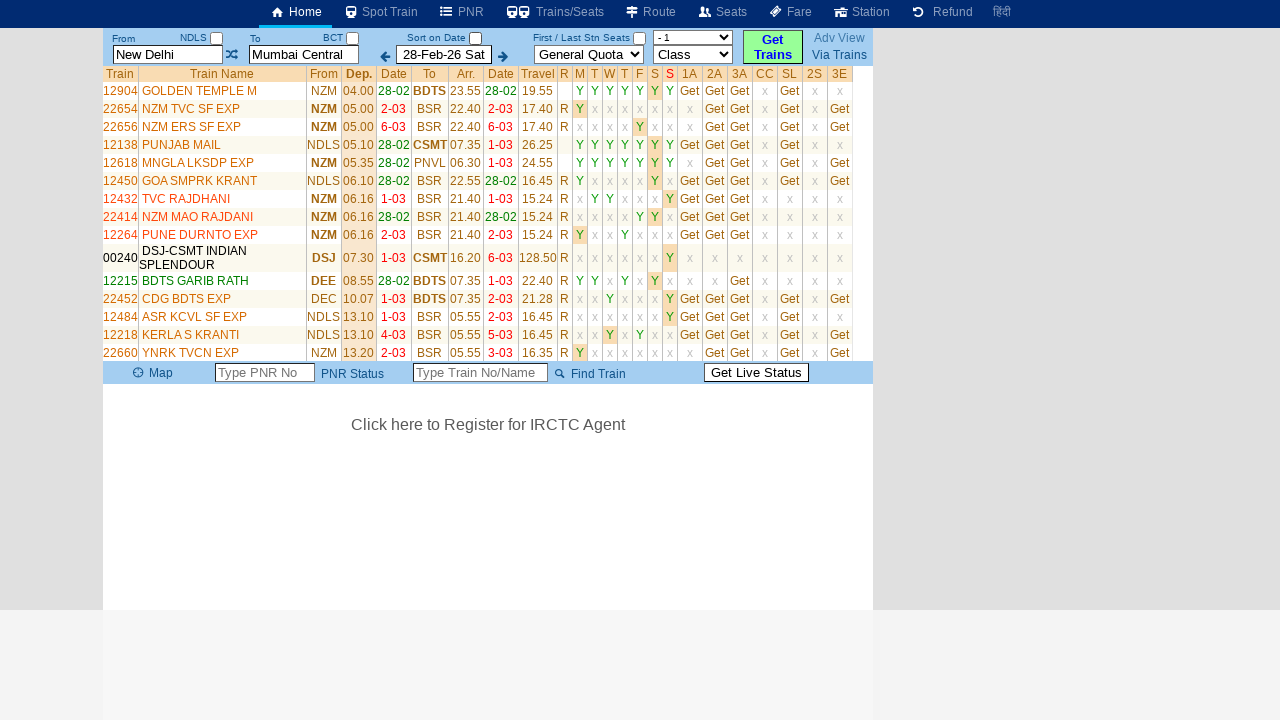

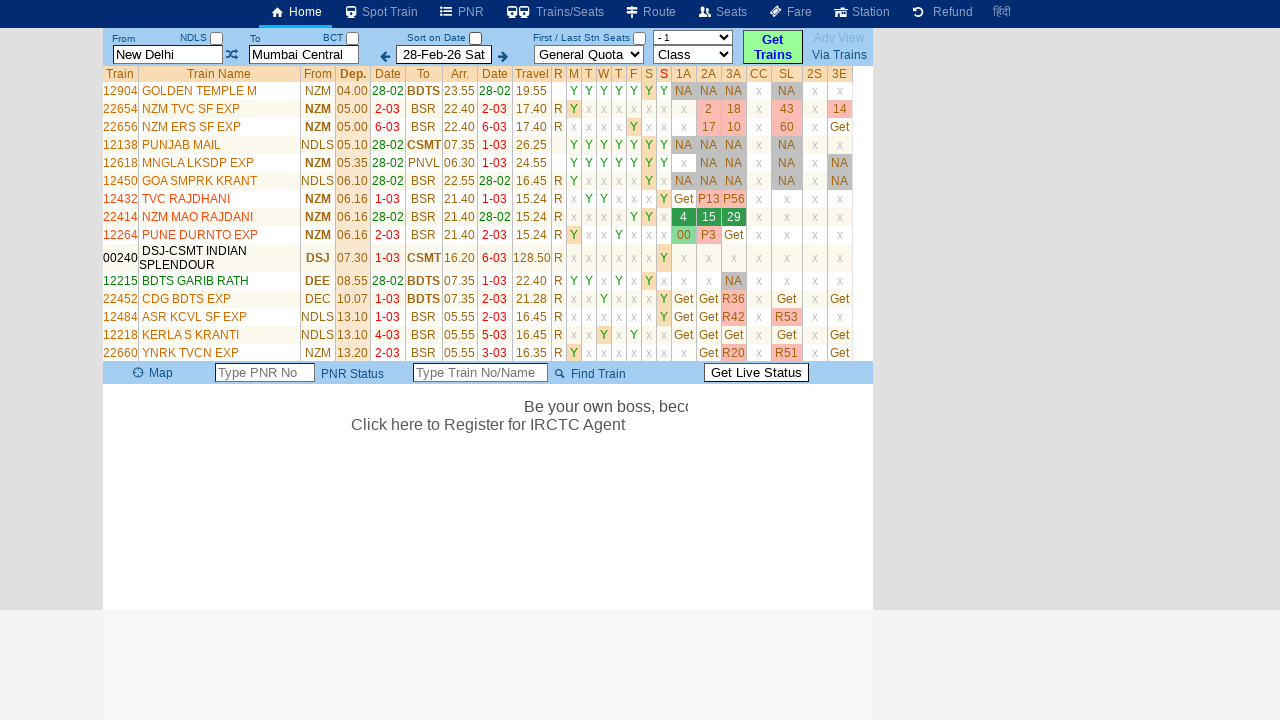